Tests that when all inputs (name, email, current address, permanent address) are filled correctly and Submit is pressed, the inserted information is displayed.

Starting URL: https://demoqa.com/text-box

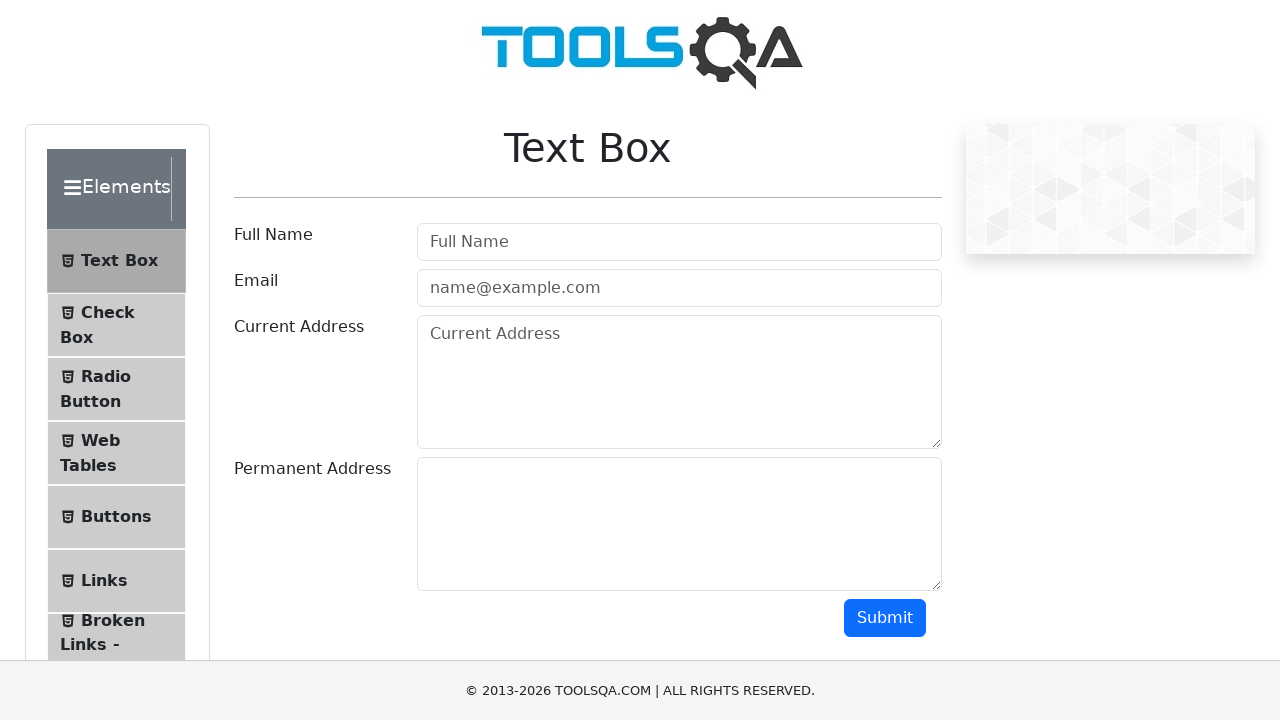

Waited for userName input field to load
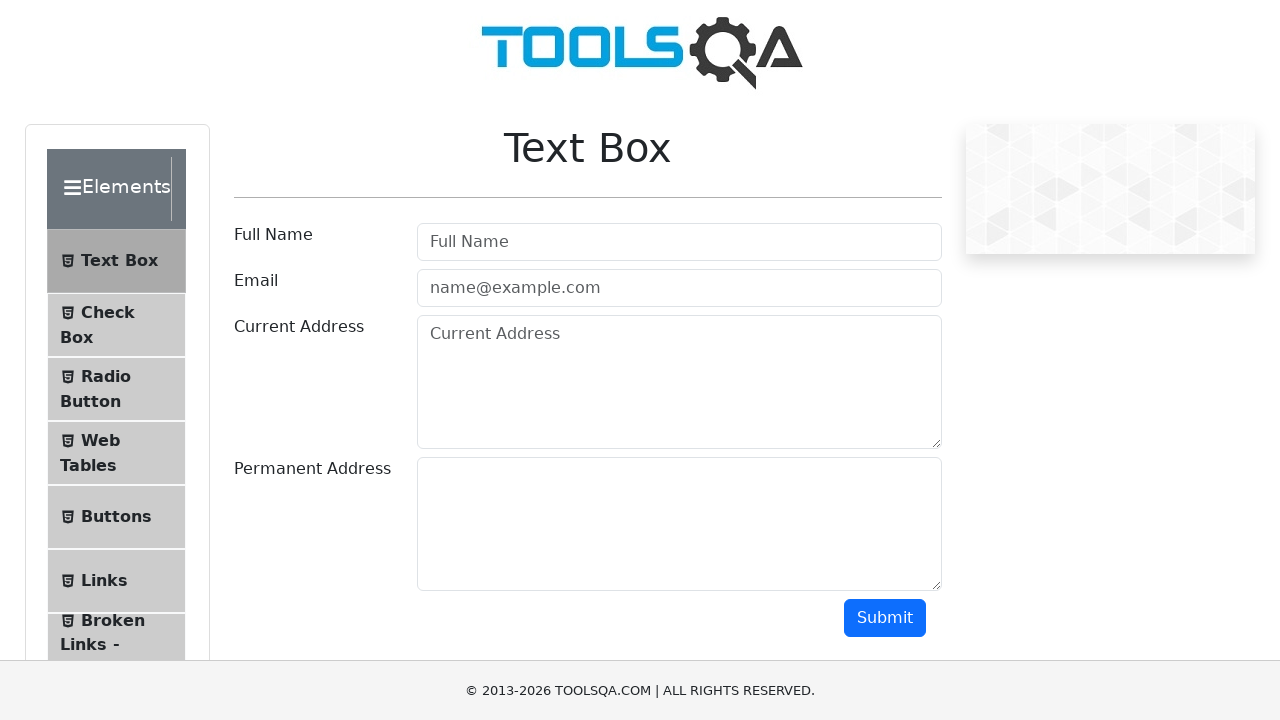

Filled userName field with 'My Name' on #userName
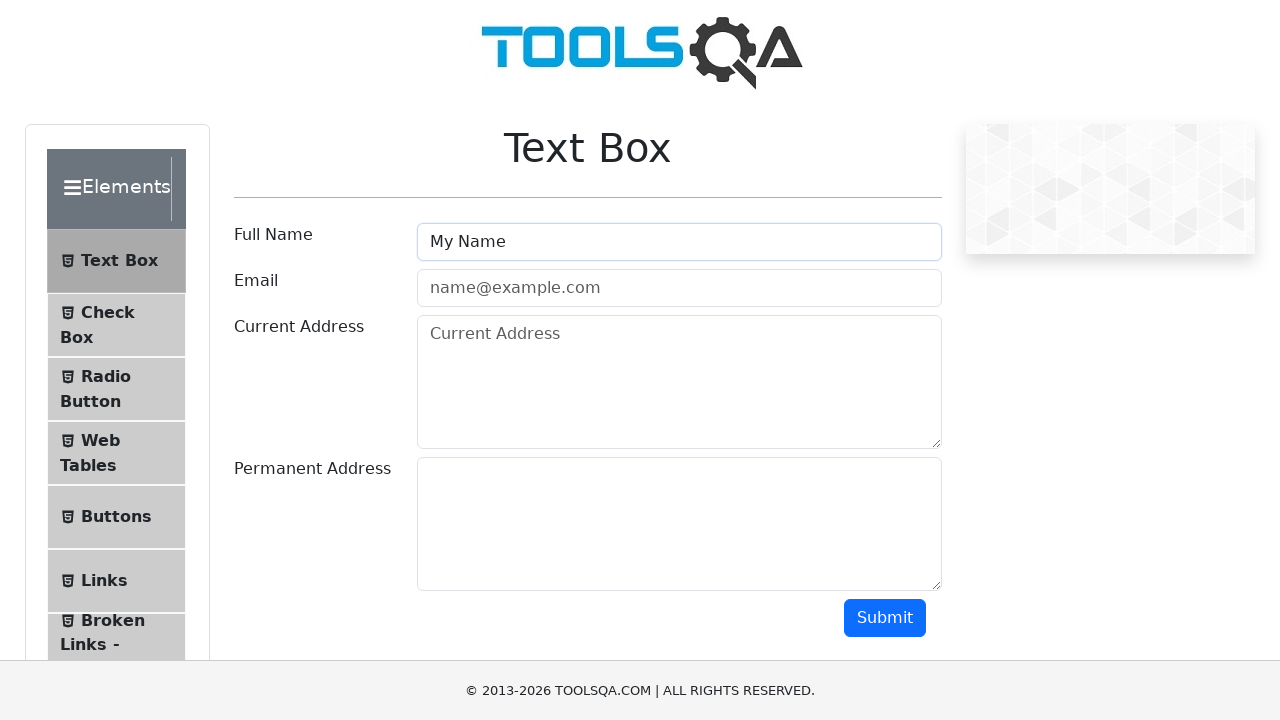

Filled userEmail field with 'emails@example.com' on #userEmail
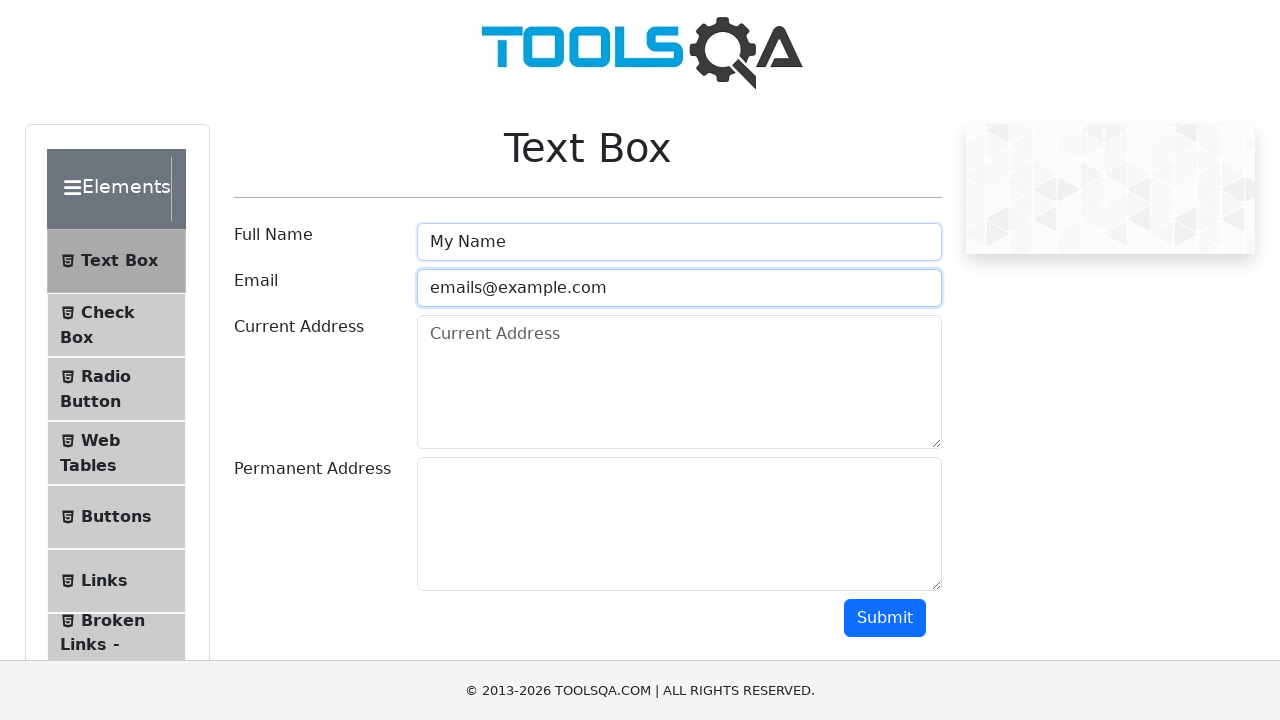

Filled currentAddress field with 'Mi direccion 23/23' on #currentAddress
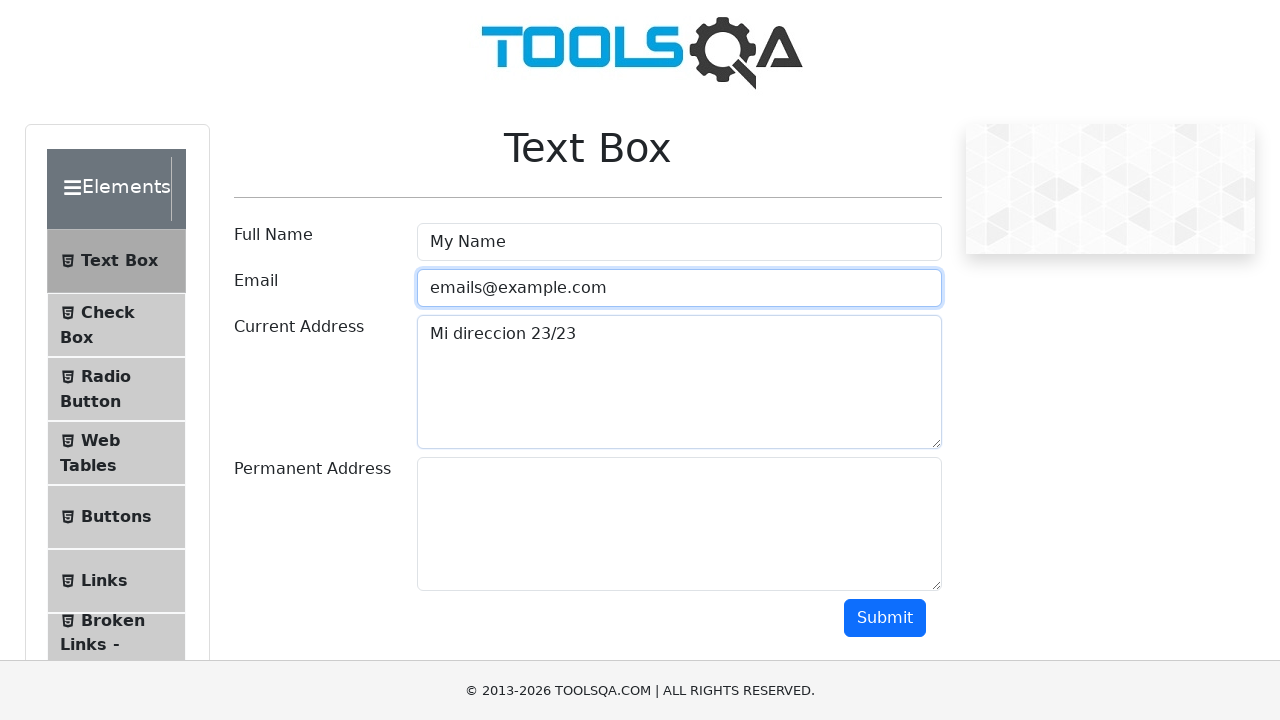

Filled permanentAddress field with 'Mi direccion 23/23' on #permanentAddress
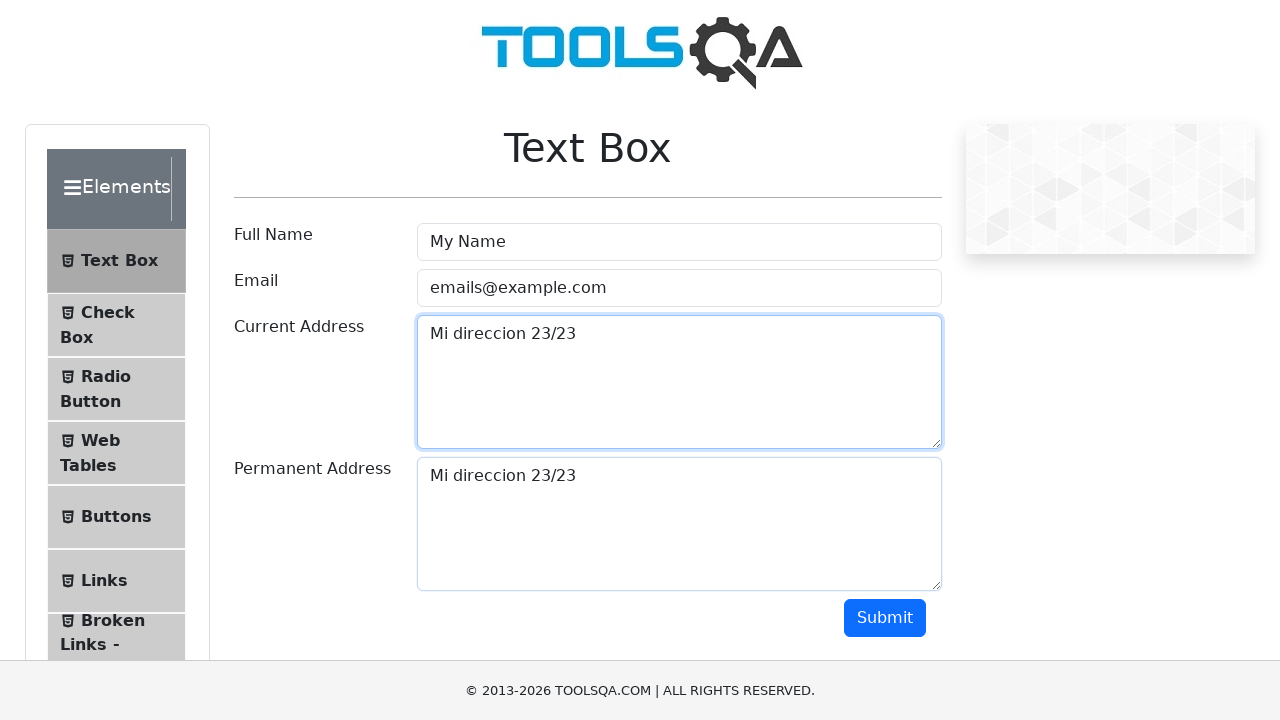

Scrolled submit button into view
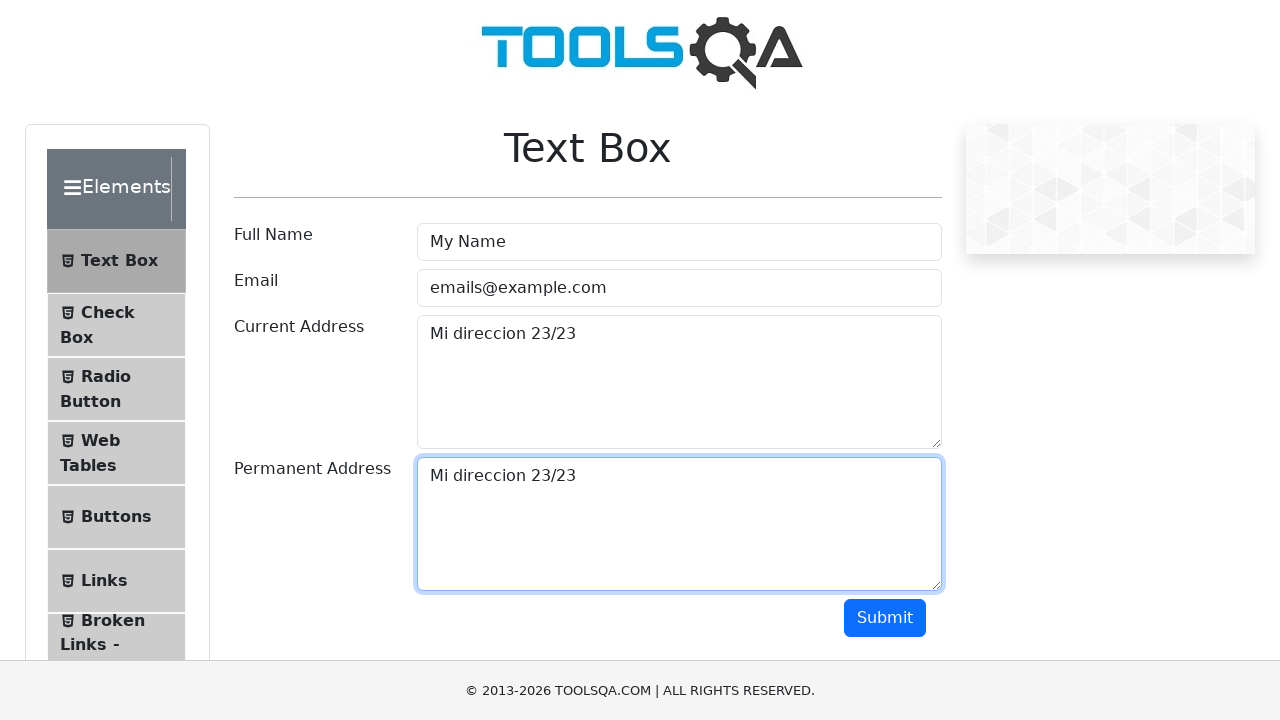

Clicked submit button at (885, 618) on #submit
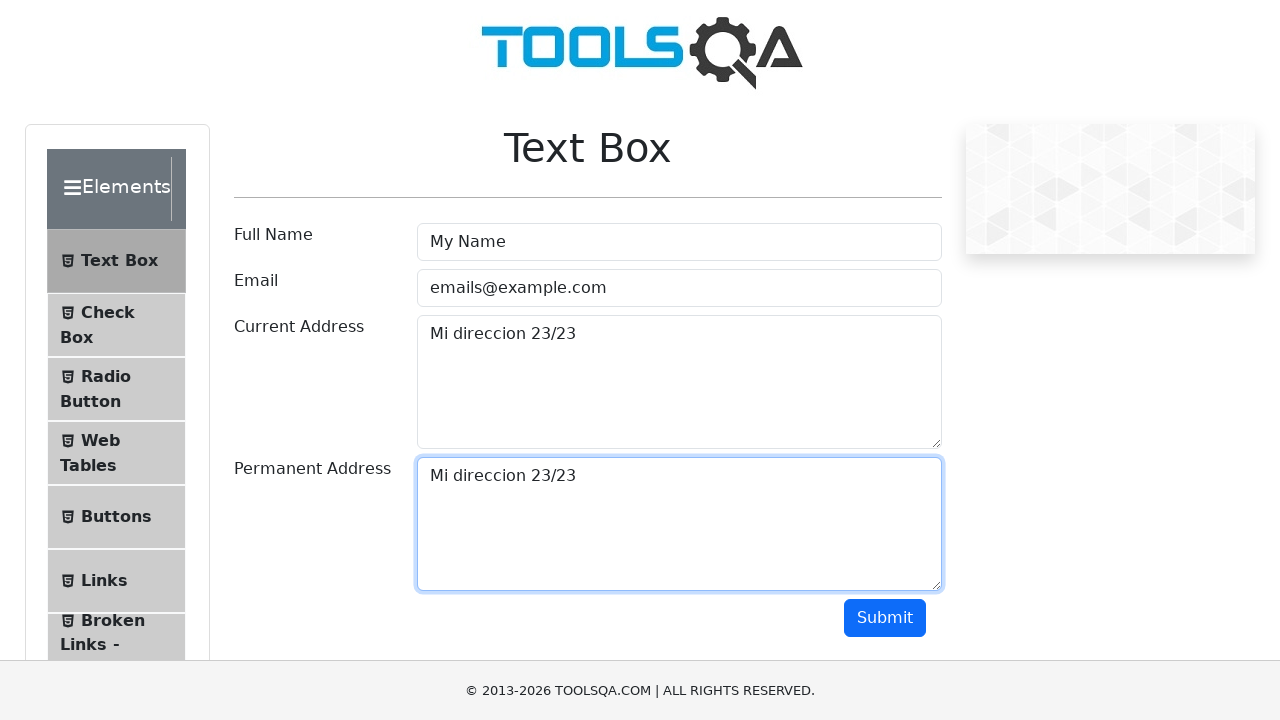

Waited for output section with name field to display
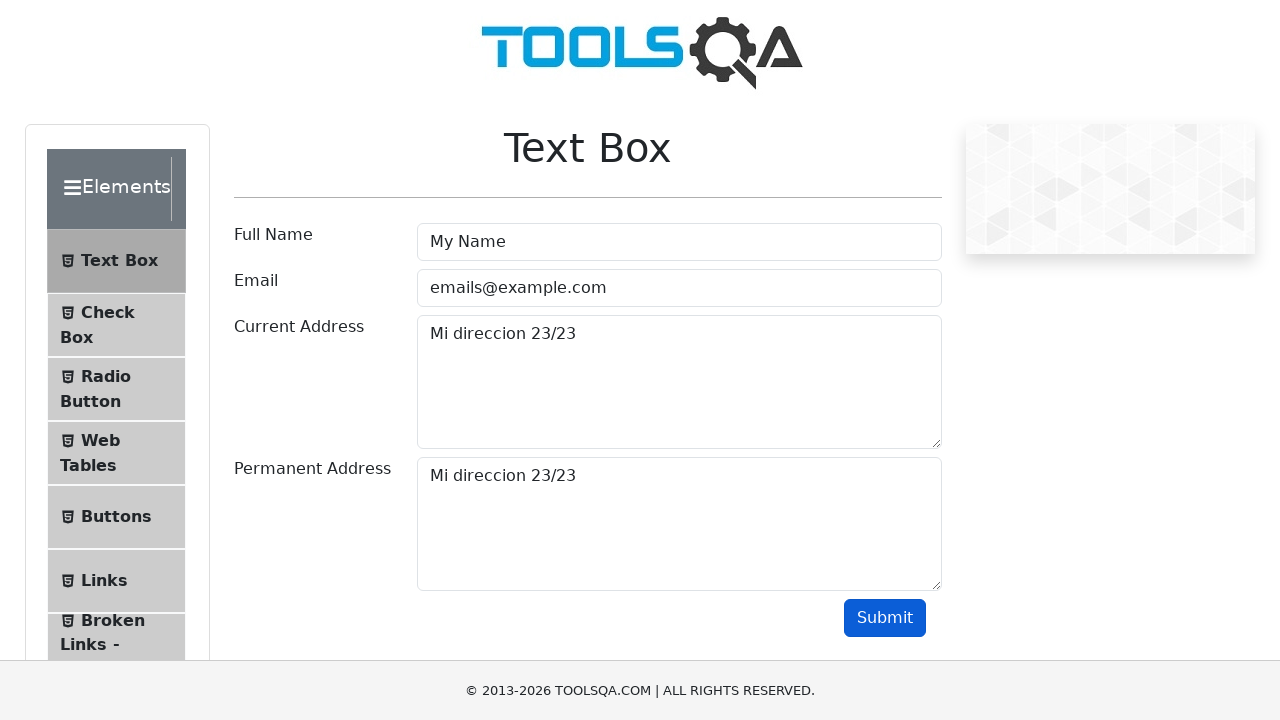

Verified that 'My Name' is displayed in output name field
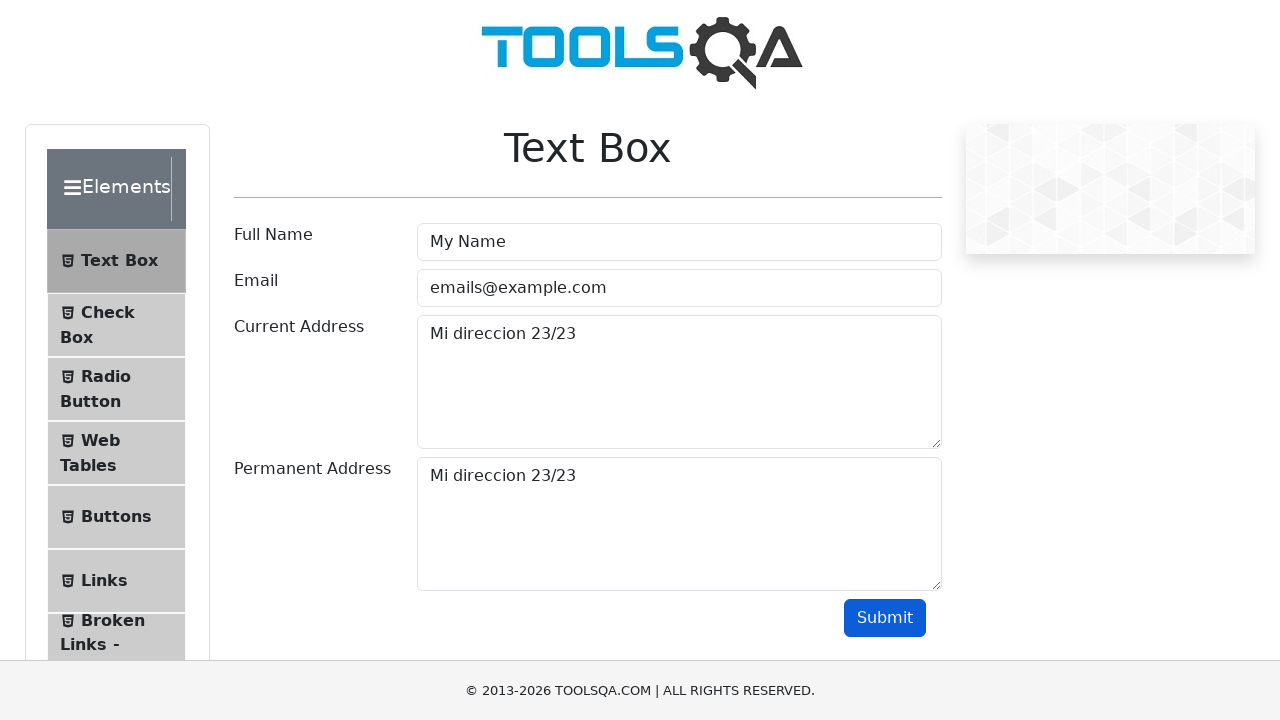

Verified that 'emails@example.com' is displayed in output email field
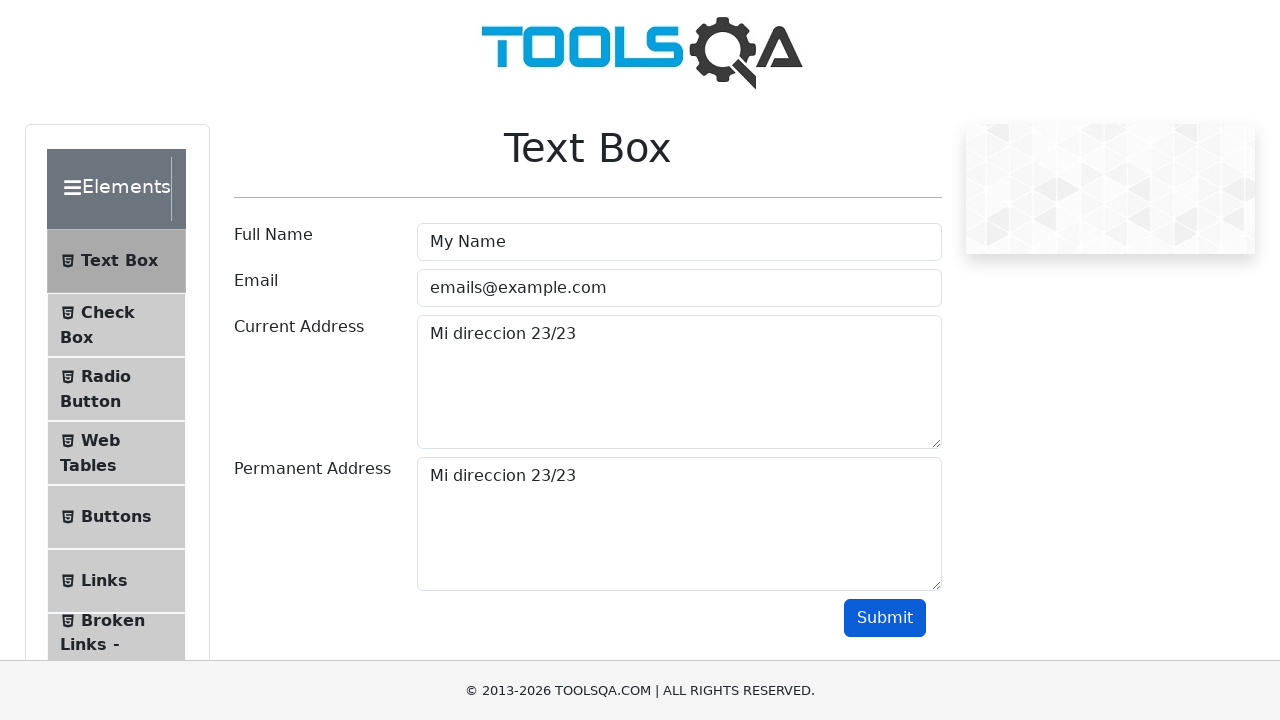

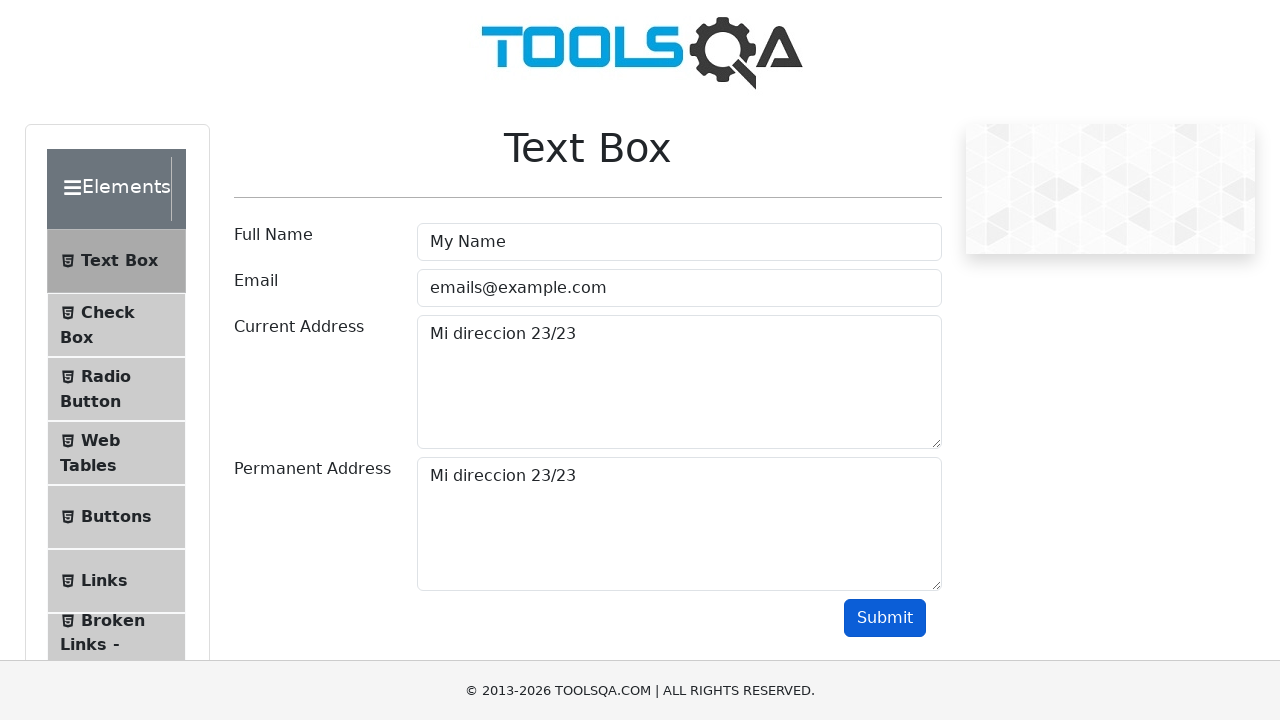